Tests handling a JavaScript alert by clicking a link that triggers an alert popup, then accepting (dismissing) the alert.

Starting URL: https://www.selenium.dev/documentation/en/webdriver/js_alerts_prompts_and_confirmations/

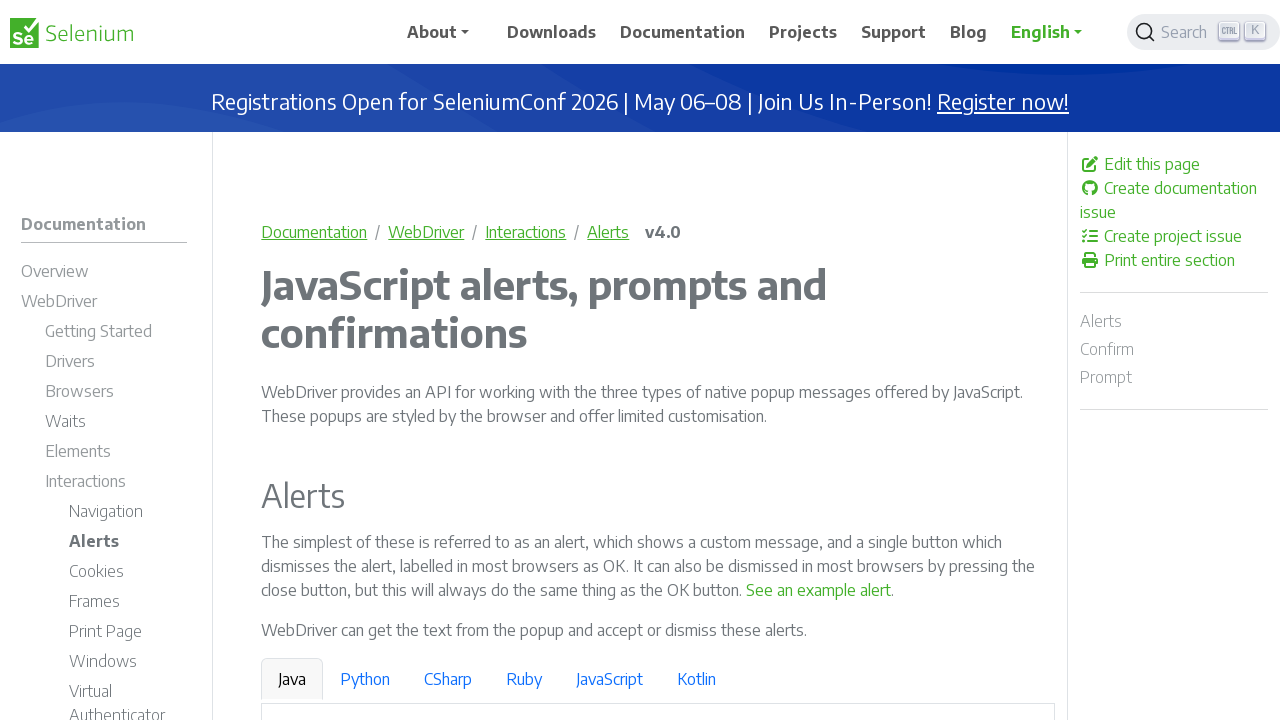

Clicked link to trigger JavaScript alert at (819, 590) on a:has-text('See an example alert')
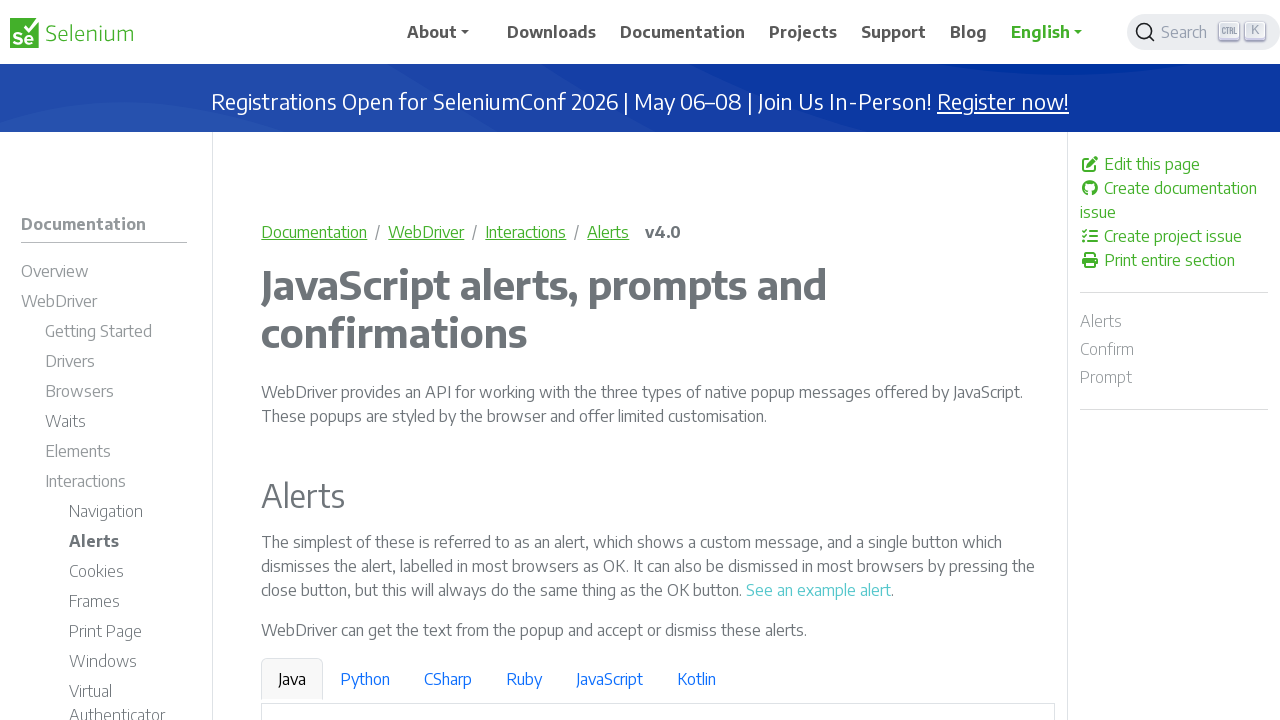

Set up dialog handler to accept alerts
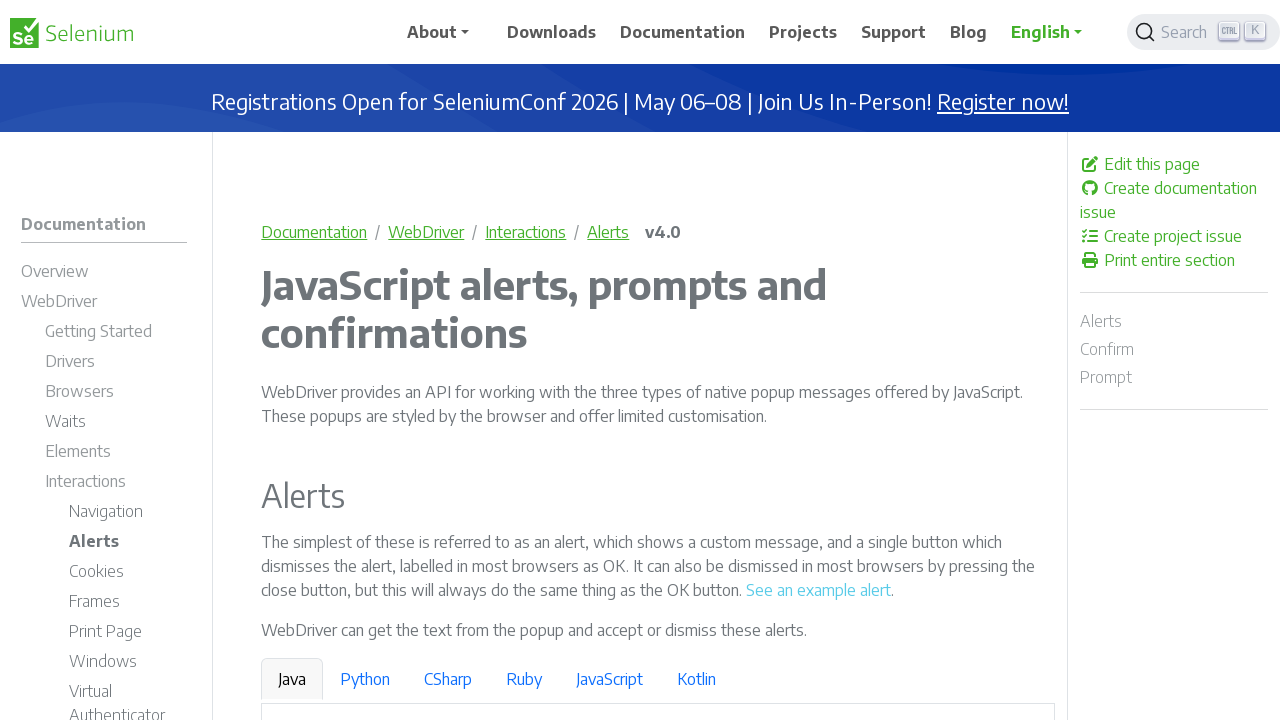

Waited for alert dialog to be processed
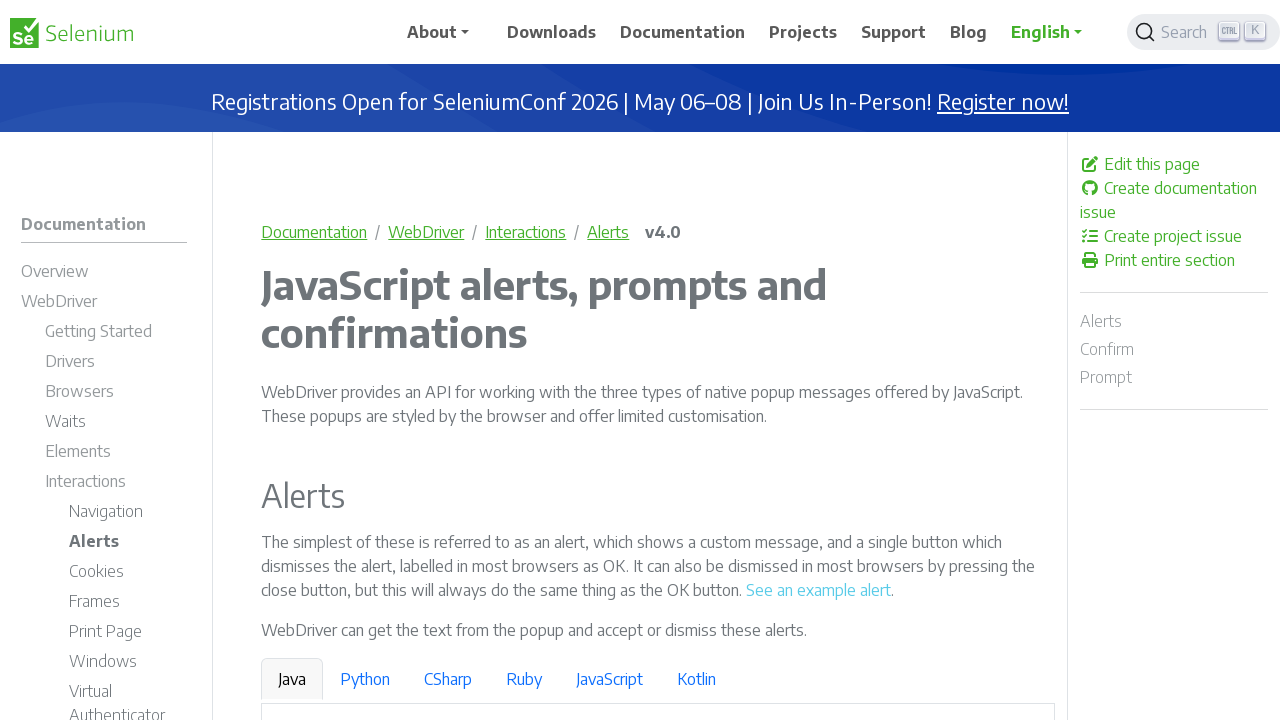

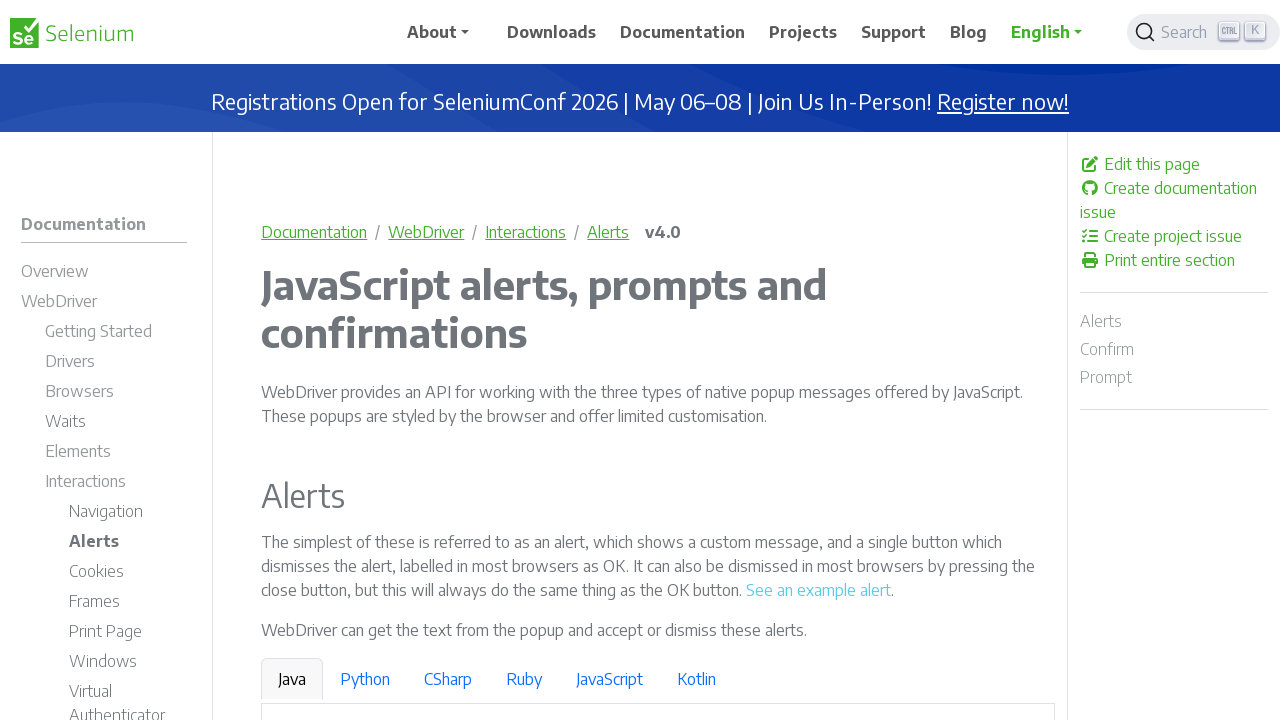